Navigates to a personal website and clicks through specific navigation links in sequence

Starting URL: https://sudiptac.bitbucket.io/

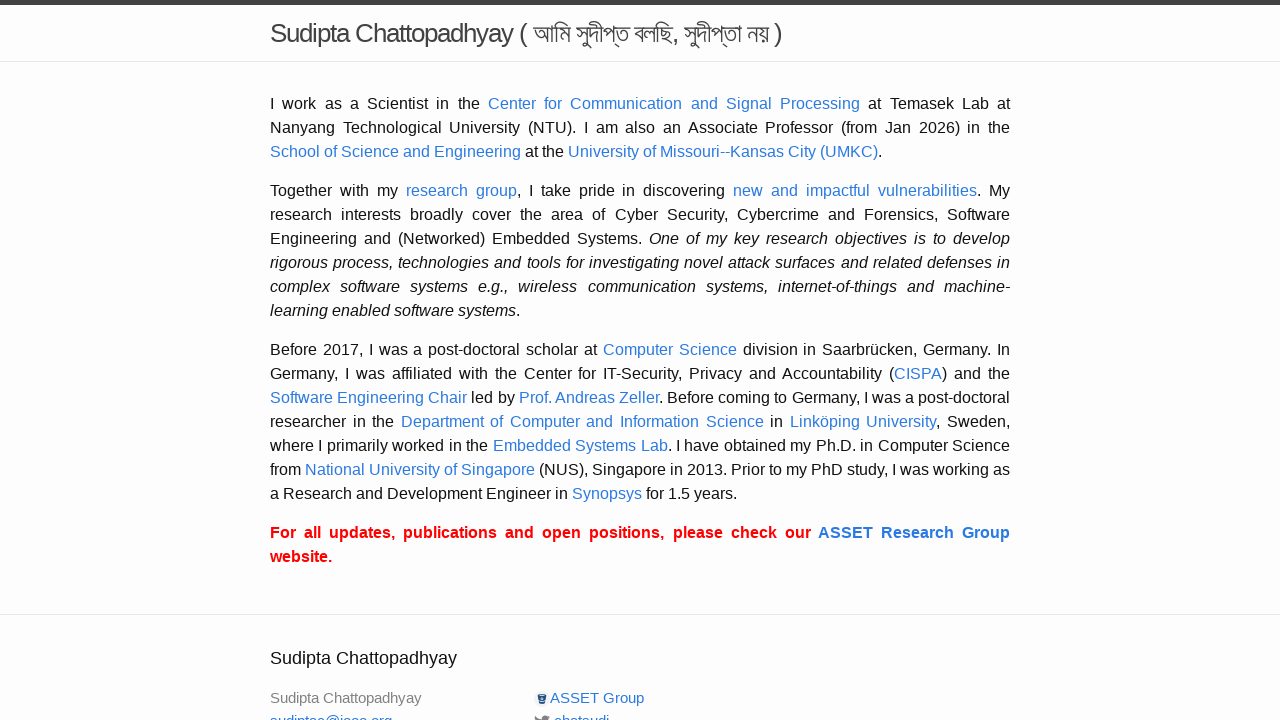

Navigated to personal website https://sudiptac.bitbucket.io/
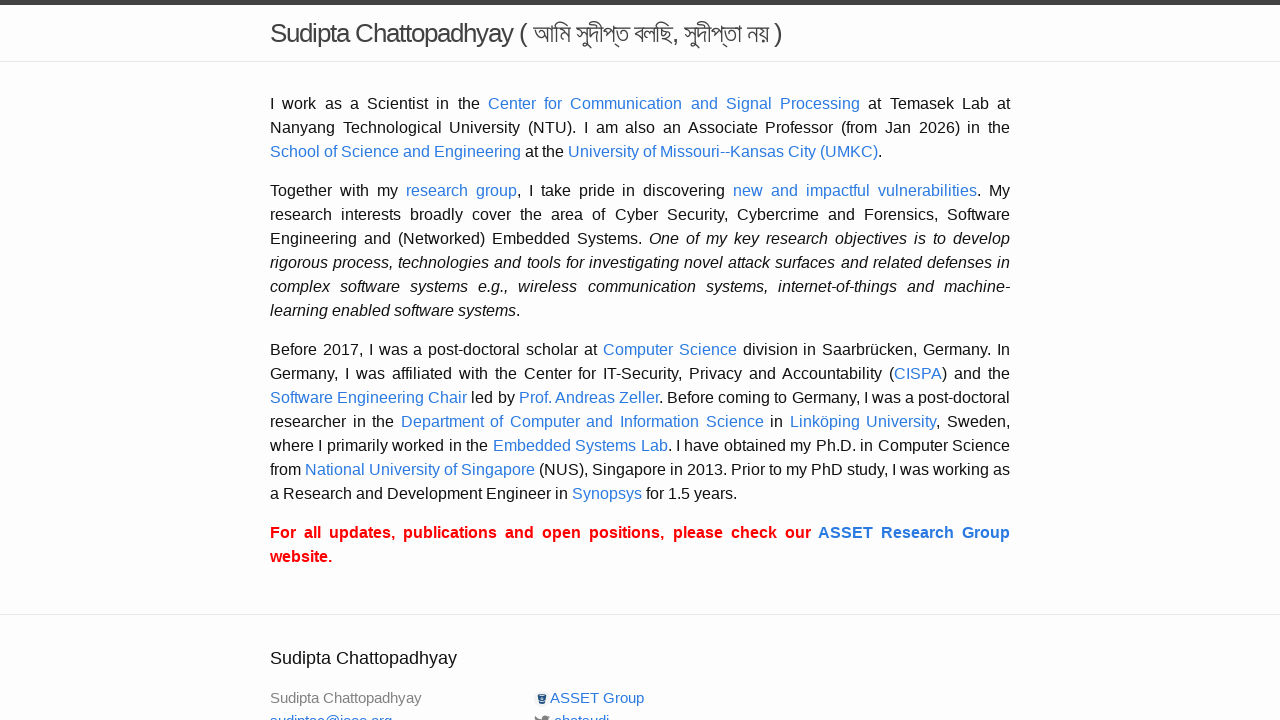

Clicked on ASSET Research Group navigation link at (914, 532) on text='ASSET Research Group'
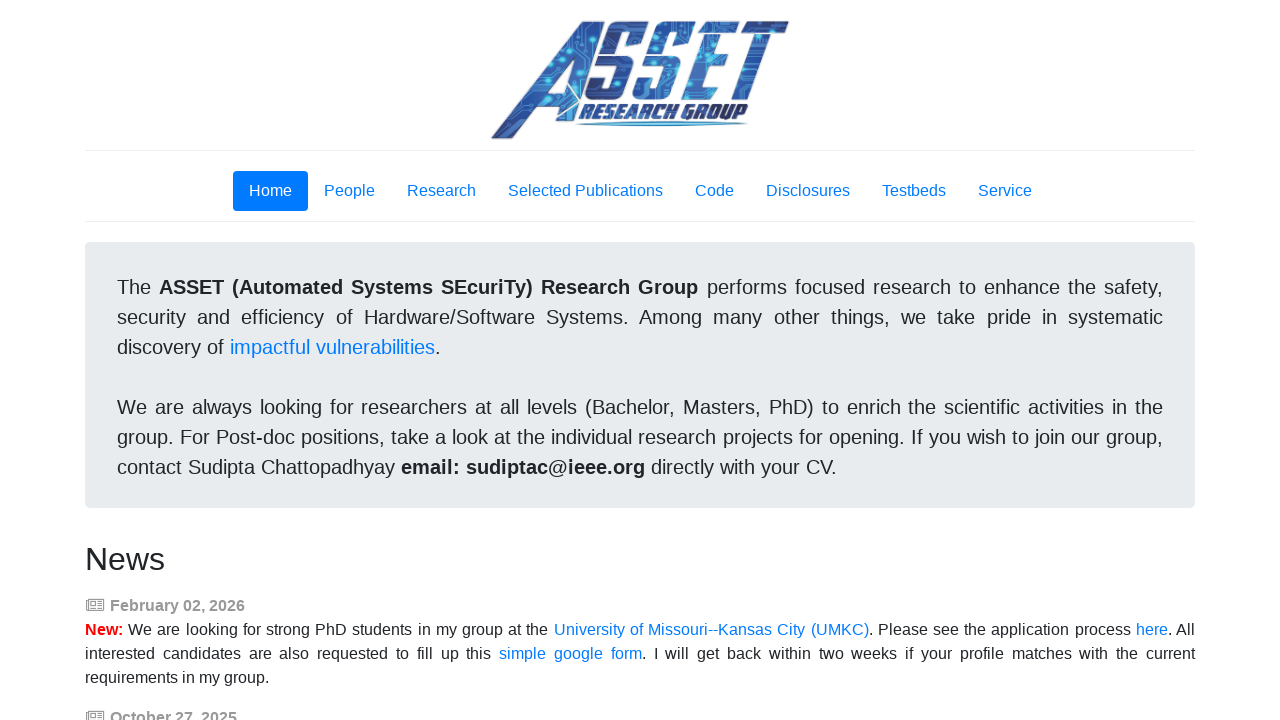

Clicked on Sakshi Udeshi navigation link at (222, 360) on text='Sakshi Udeshi'
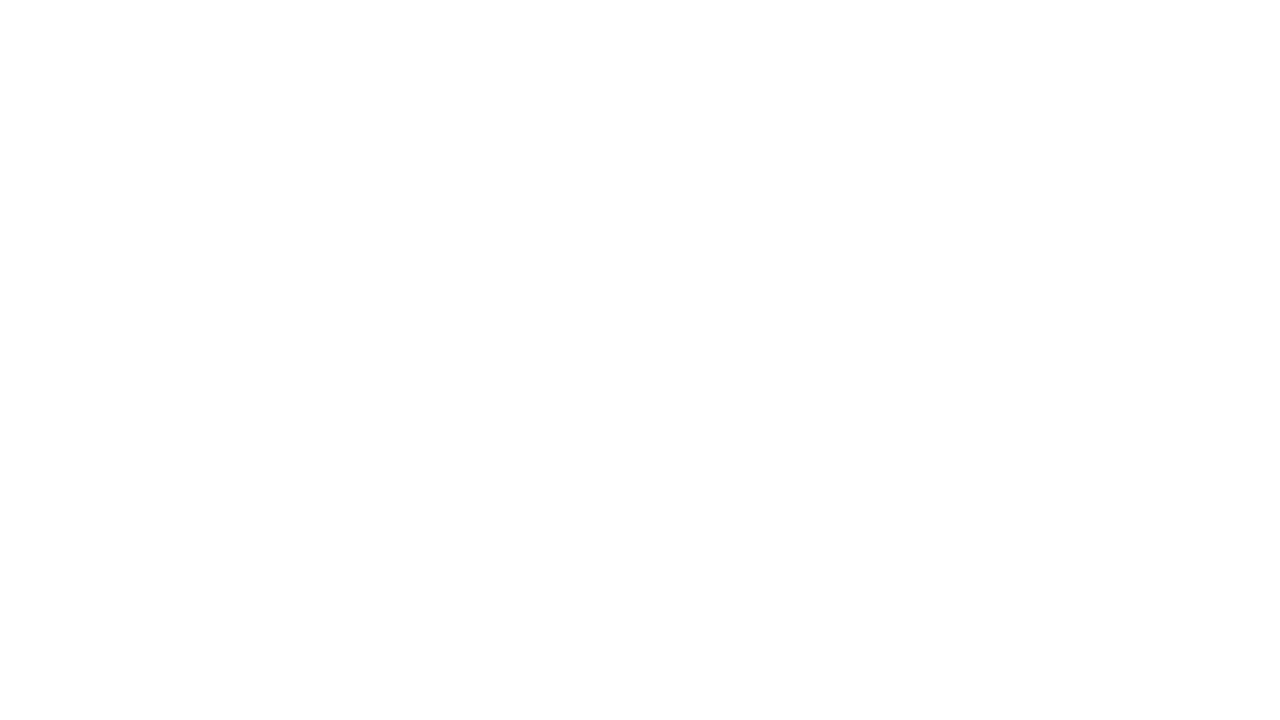

Clicked on Publications navigation link at (262, 40) on text='Publications'
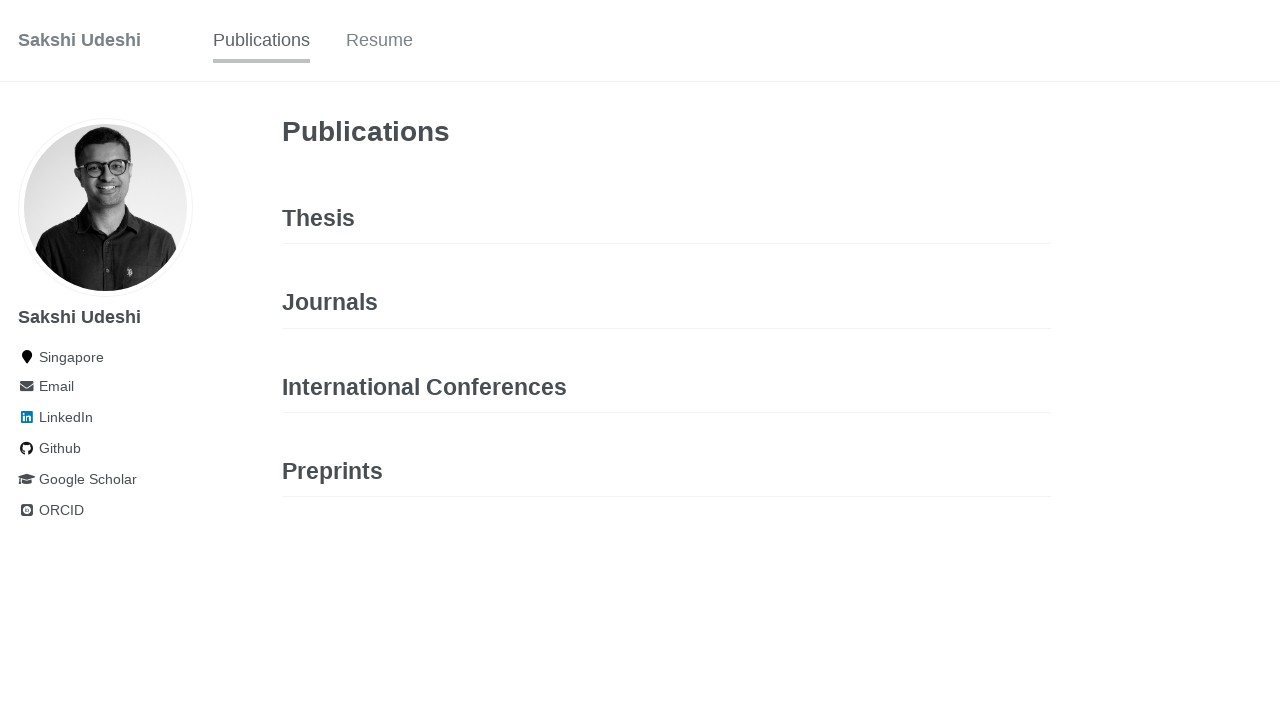

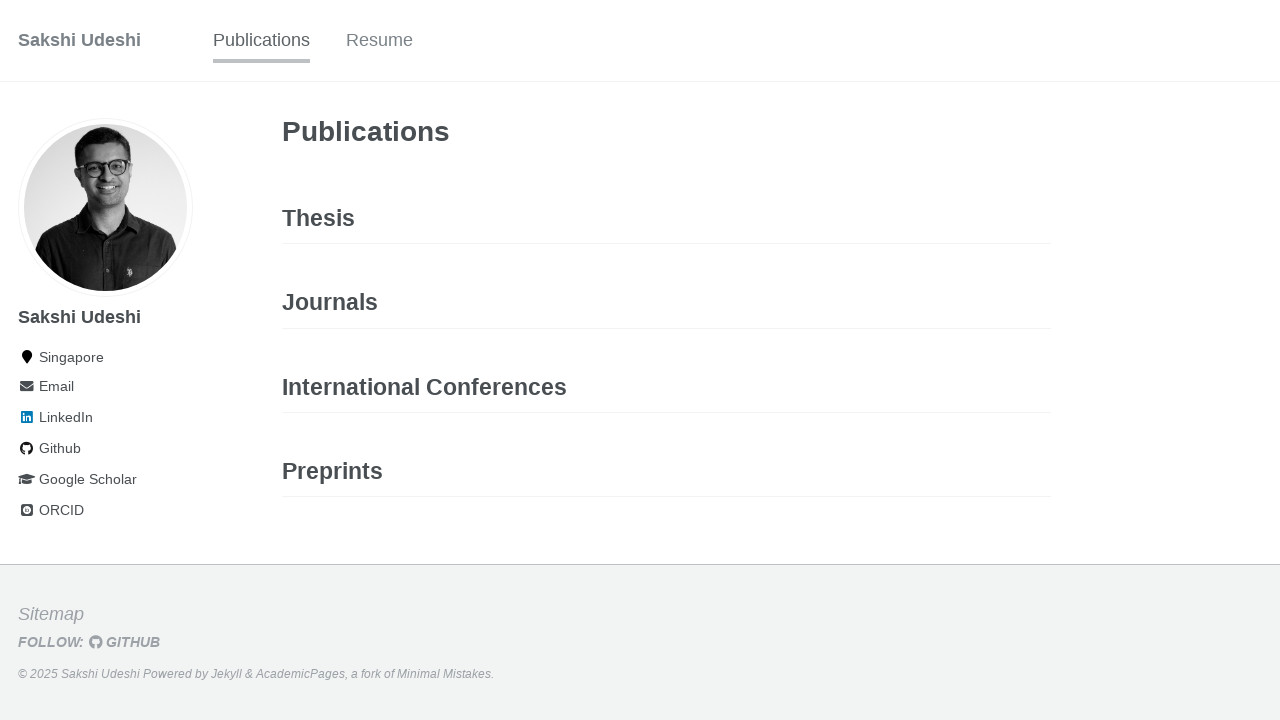